Navigates to a demo QA site, clicks on Web Tables menu item, opens the add new record form, and fills in a first name field

Starting URL: https://demoqa.com/elements

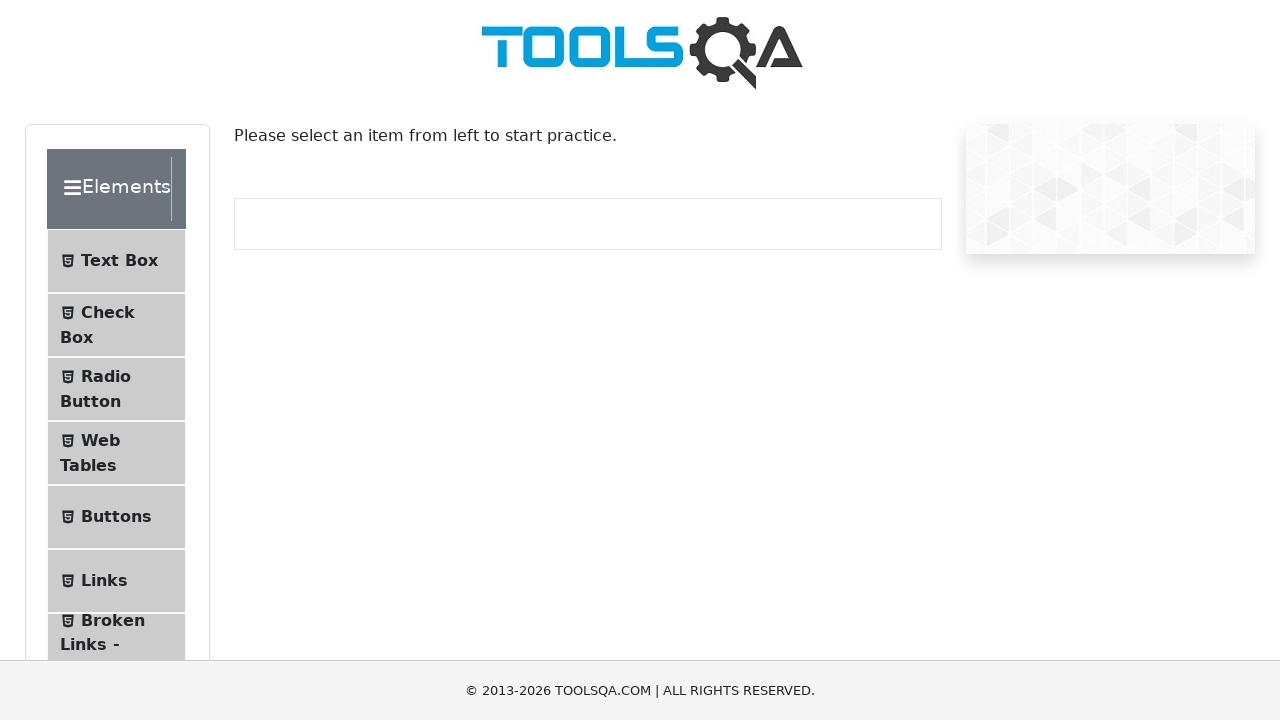

Navigated to DemoQA Elements page
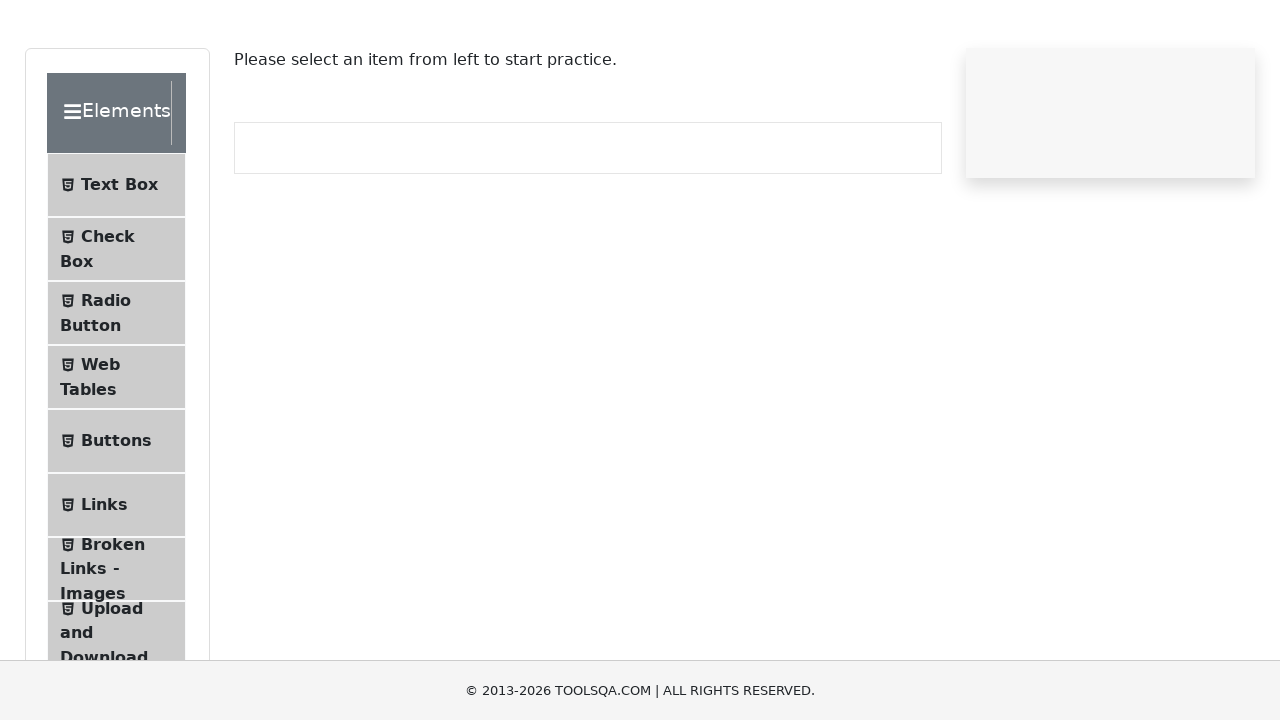

Clicked on Web Tables menu item at (100, 440) on xpath=//span[contains(text(),'Web Tables')]
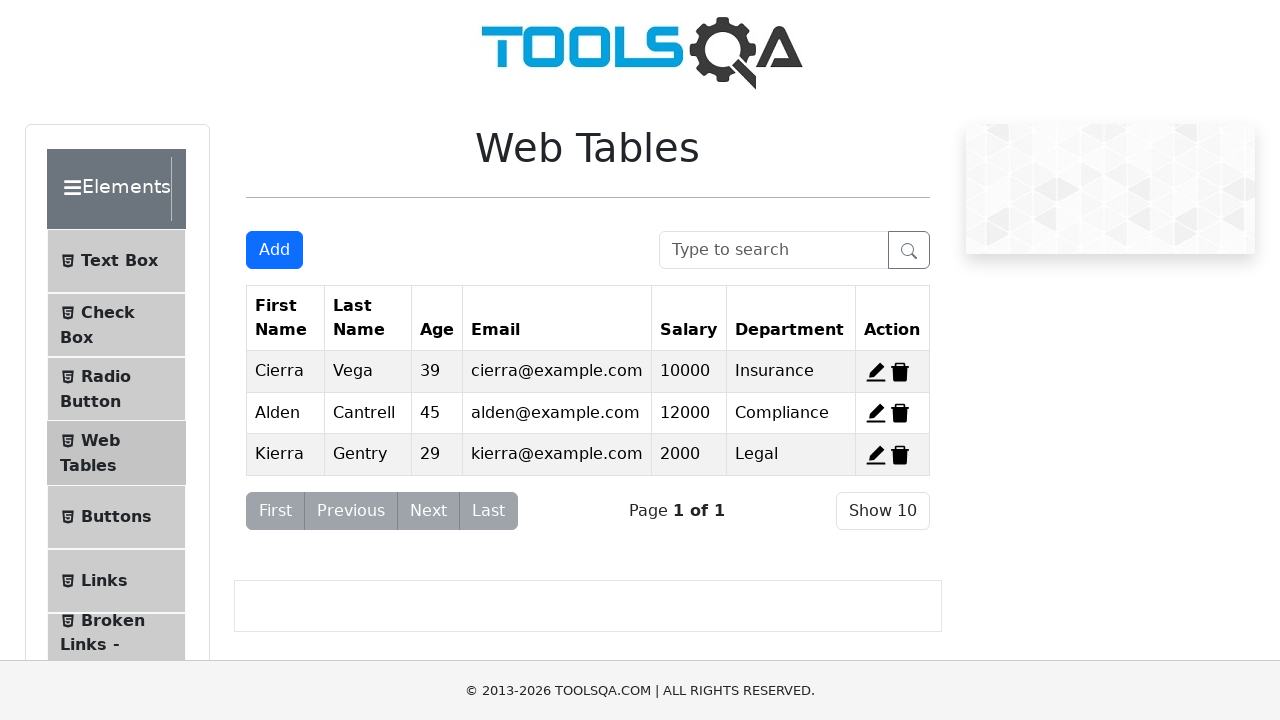

Clicked Add New Record button to open form at (274, 250) on #addNewRecordButton
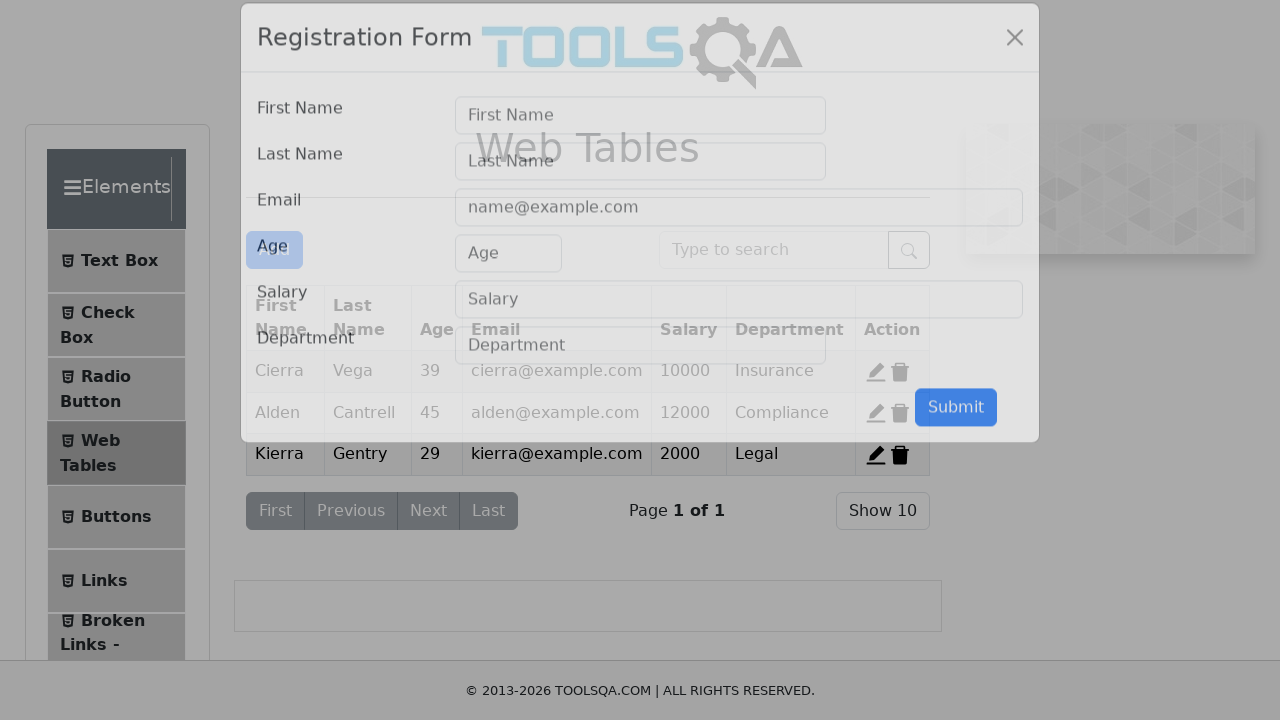

Filled in first name field with 'ABC' on //input[@id='firstName']
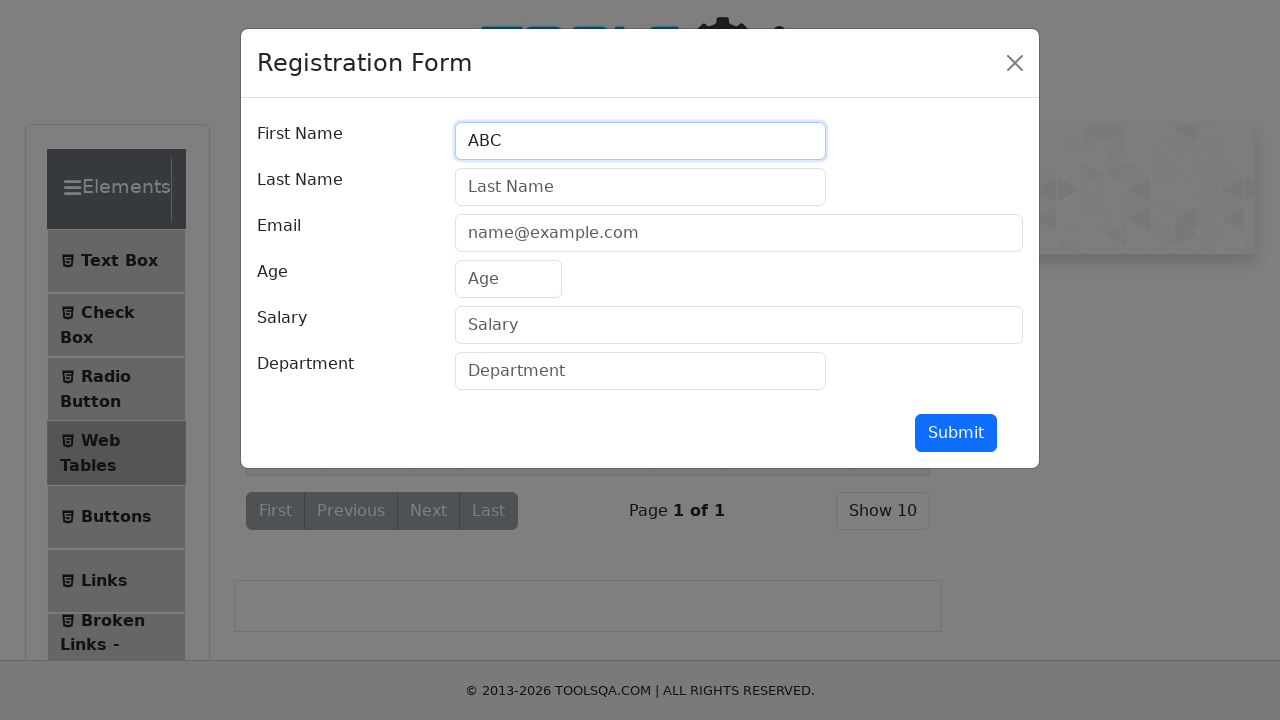

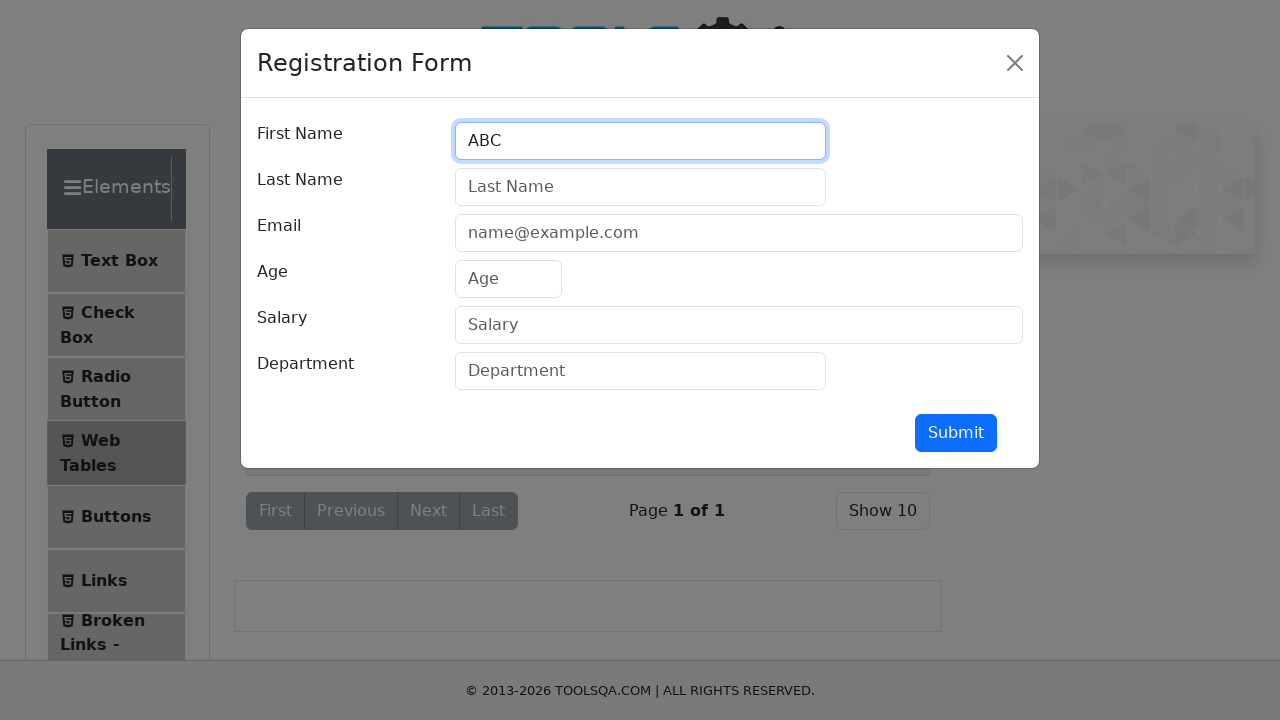